Tests a speech-to-text web application by clicking the start listening button and verifying that the UI responds by showing the listening state and output element.

Starting URL: https://allorizenproject1.netlify.app/

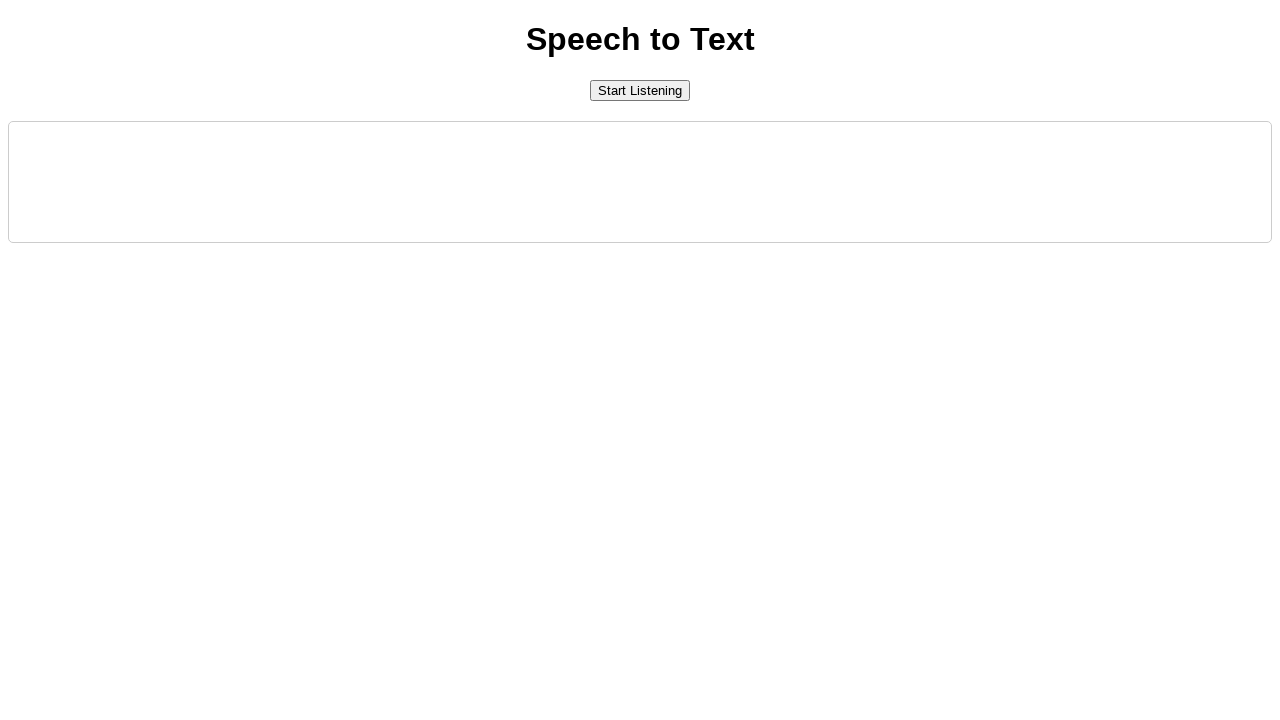

Start listening button is visible
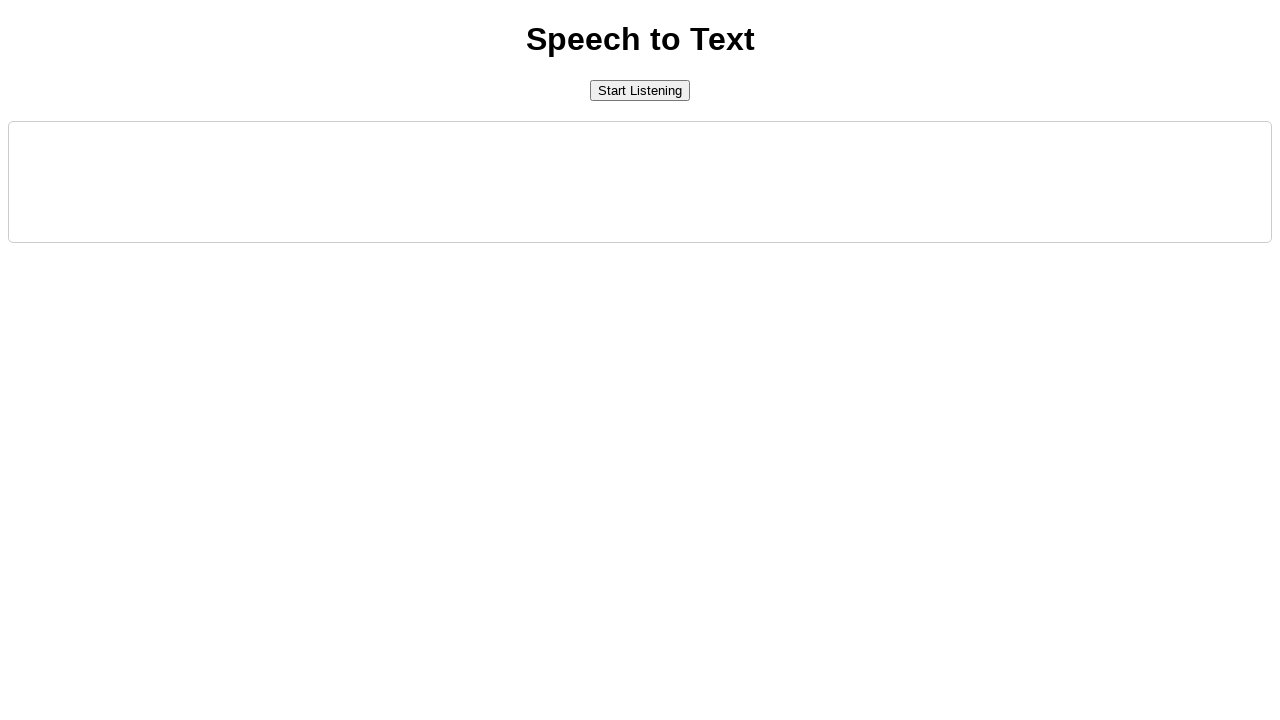

Clicked start listening button at (640, 90) on #startButton
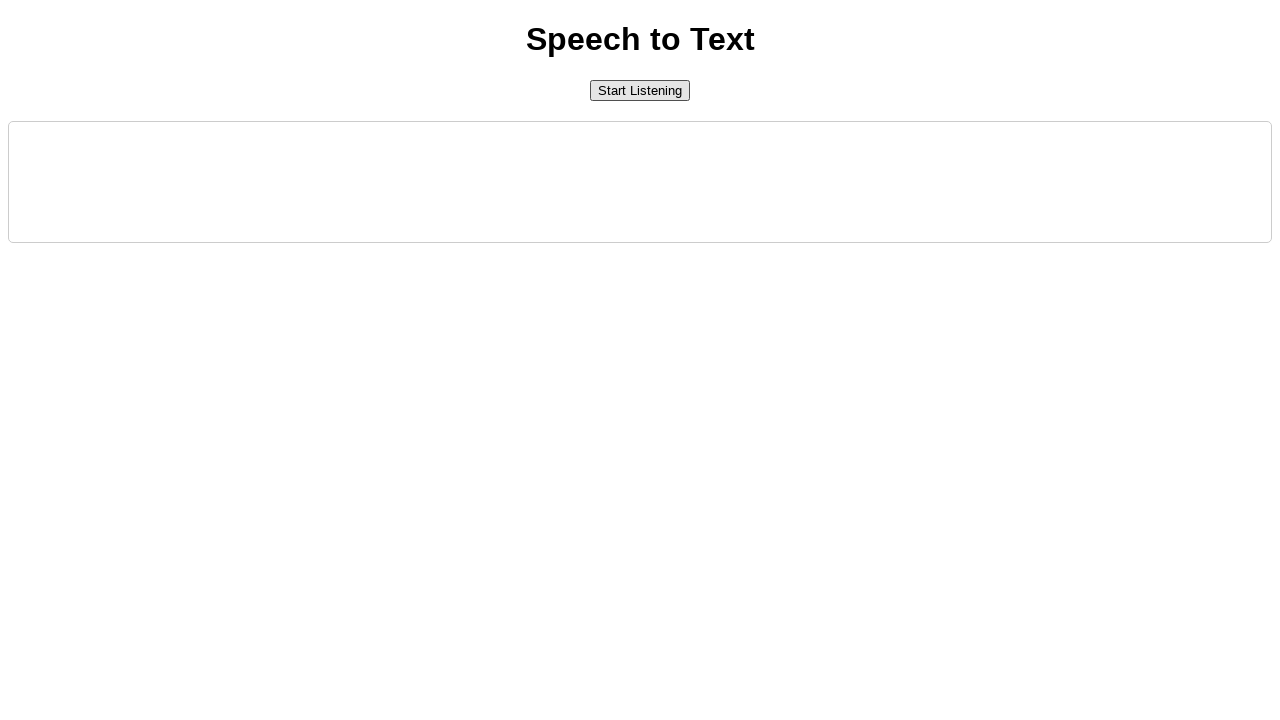

Output element is visible, app is listening
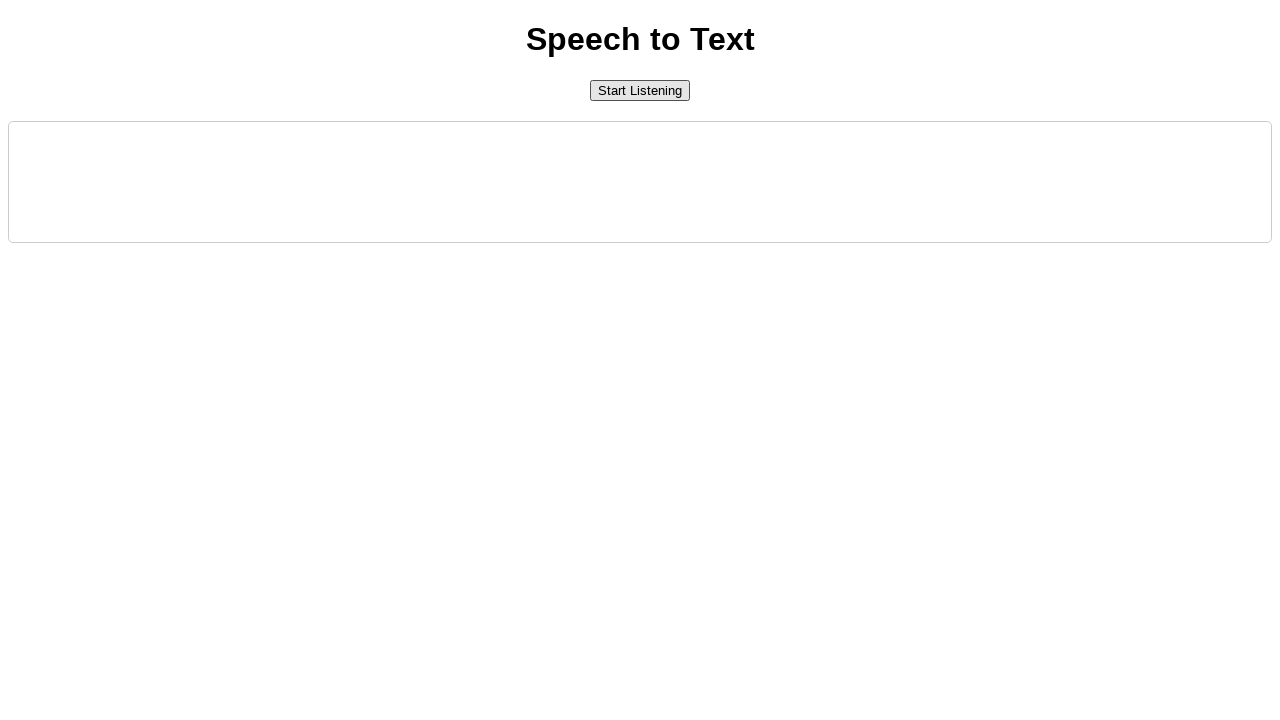

Waited 2 seconds to verify listening state is active
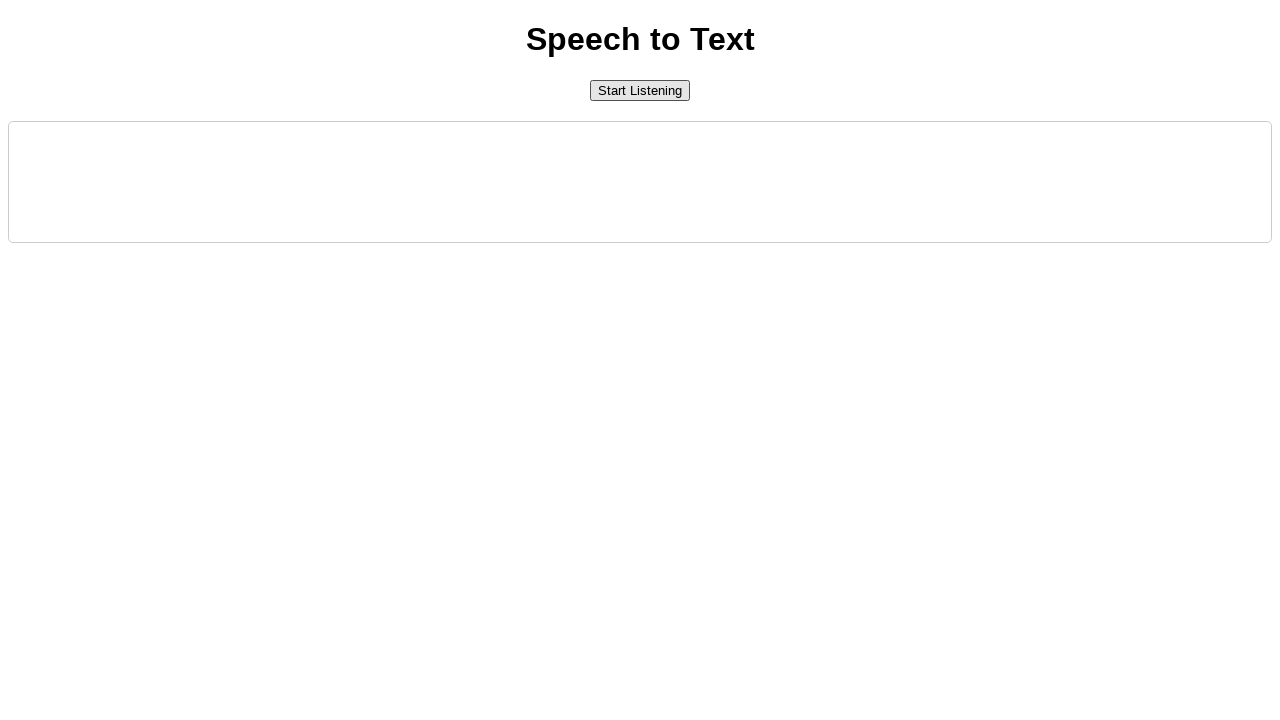

Clicked start listening button to stop listening at (640, 90) on #startButton
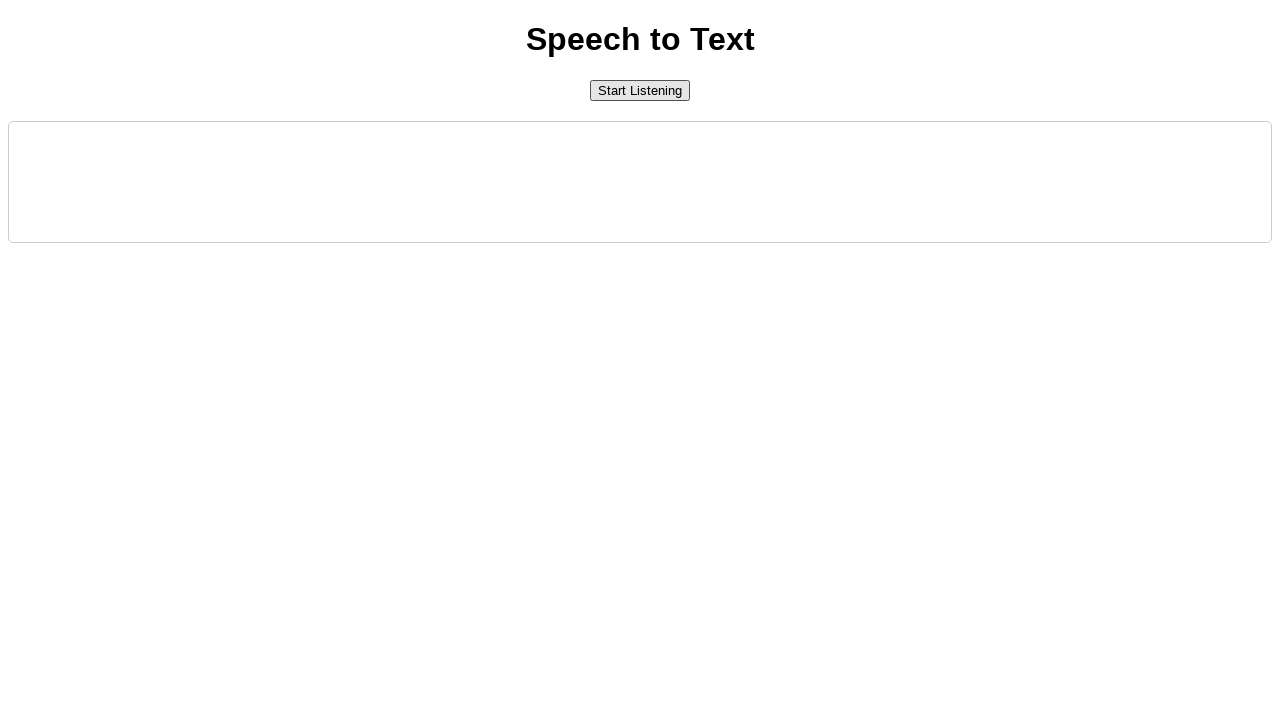

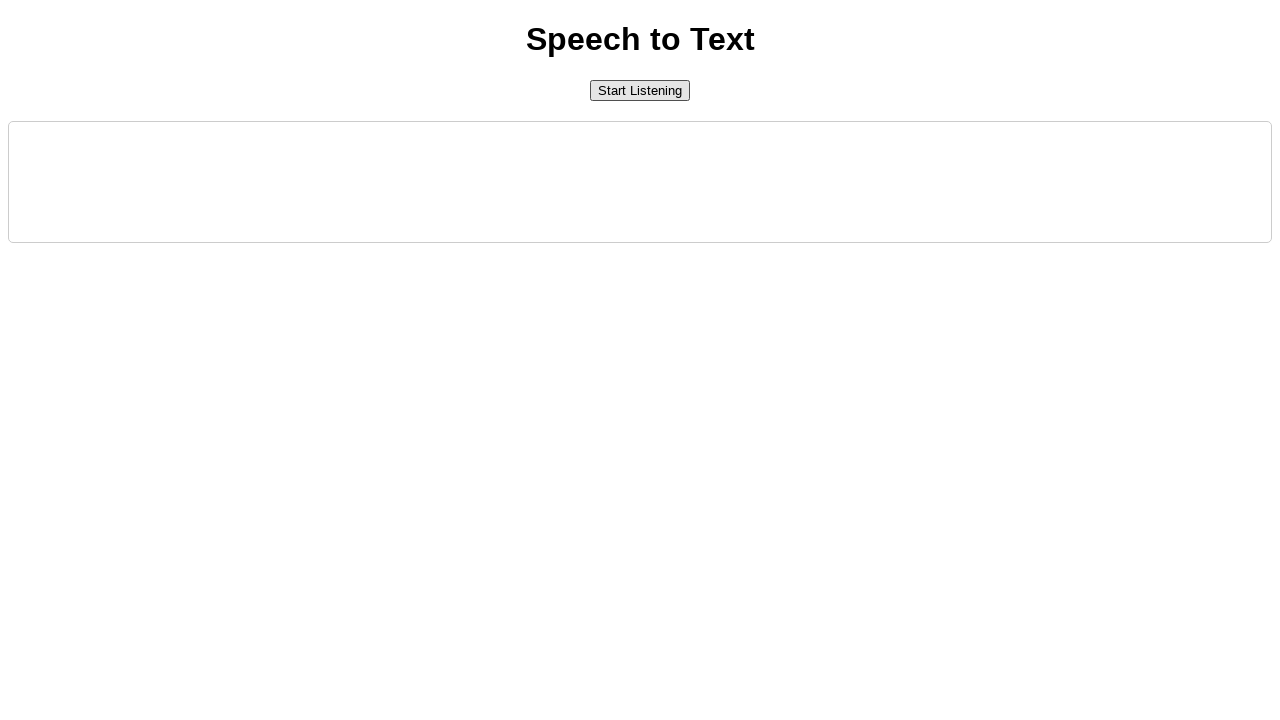